Simple test that navigates to python.org and verifies the page title contains "Python"

Starting URL: http://www.python.org

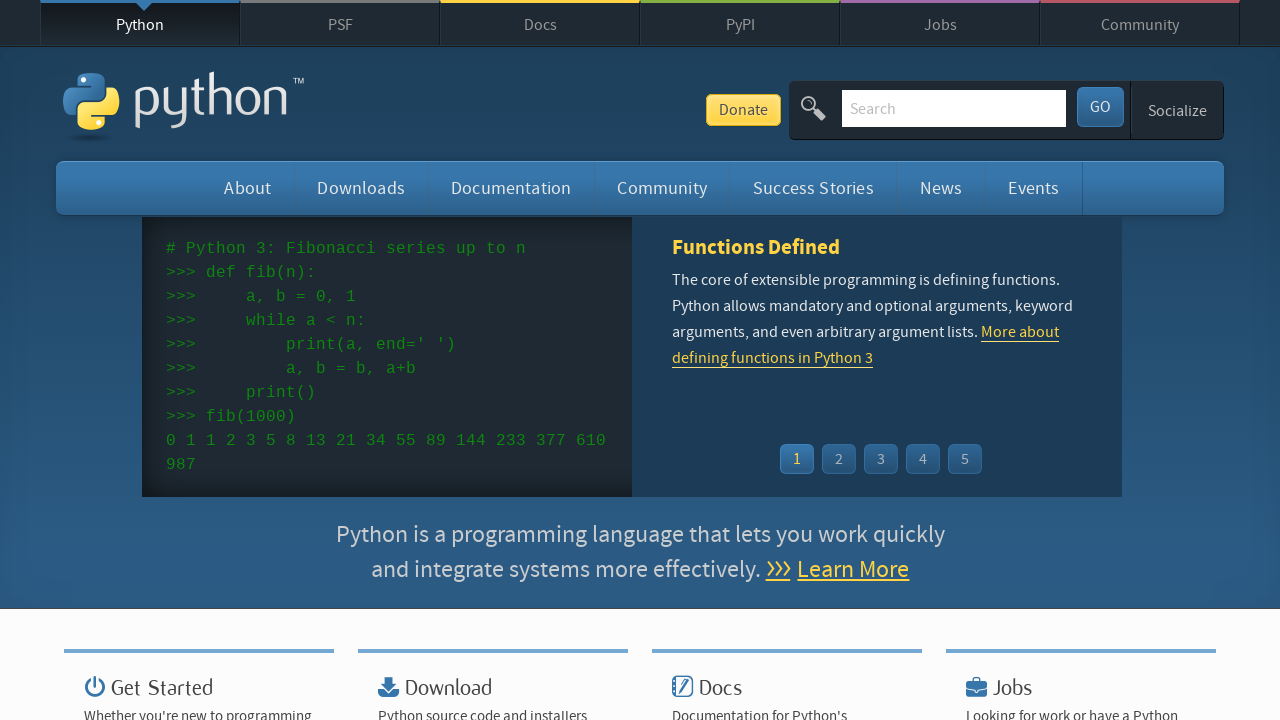

Navigated to http://www.python.org
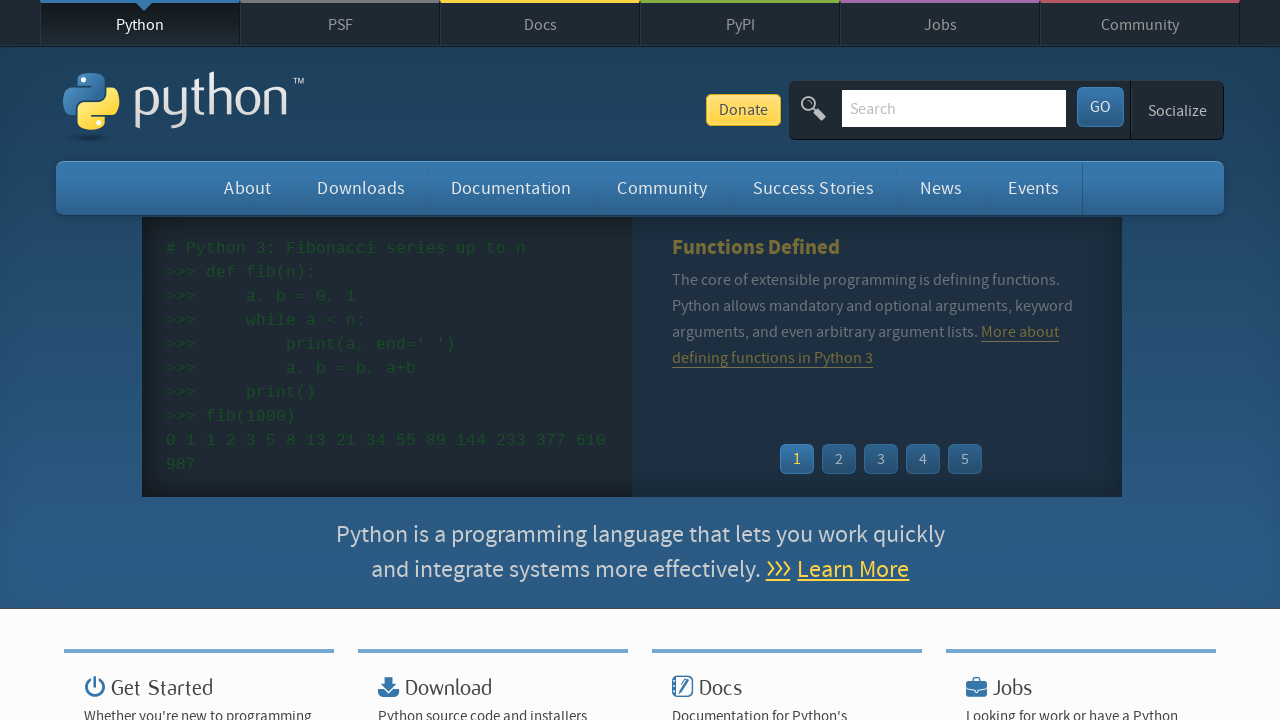

Verified page title contains 'Python'
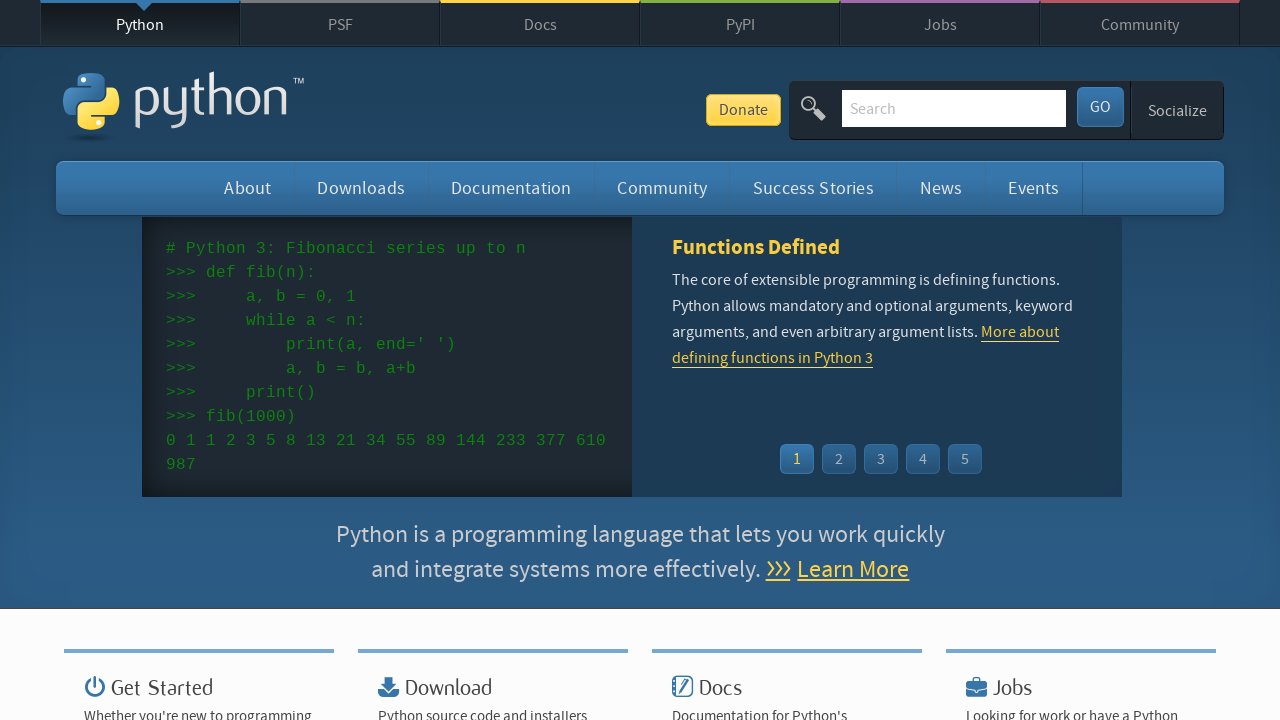

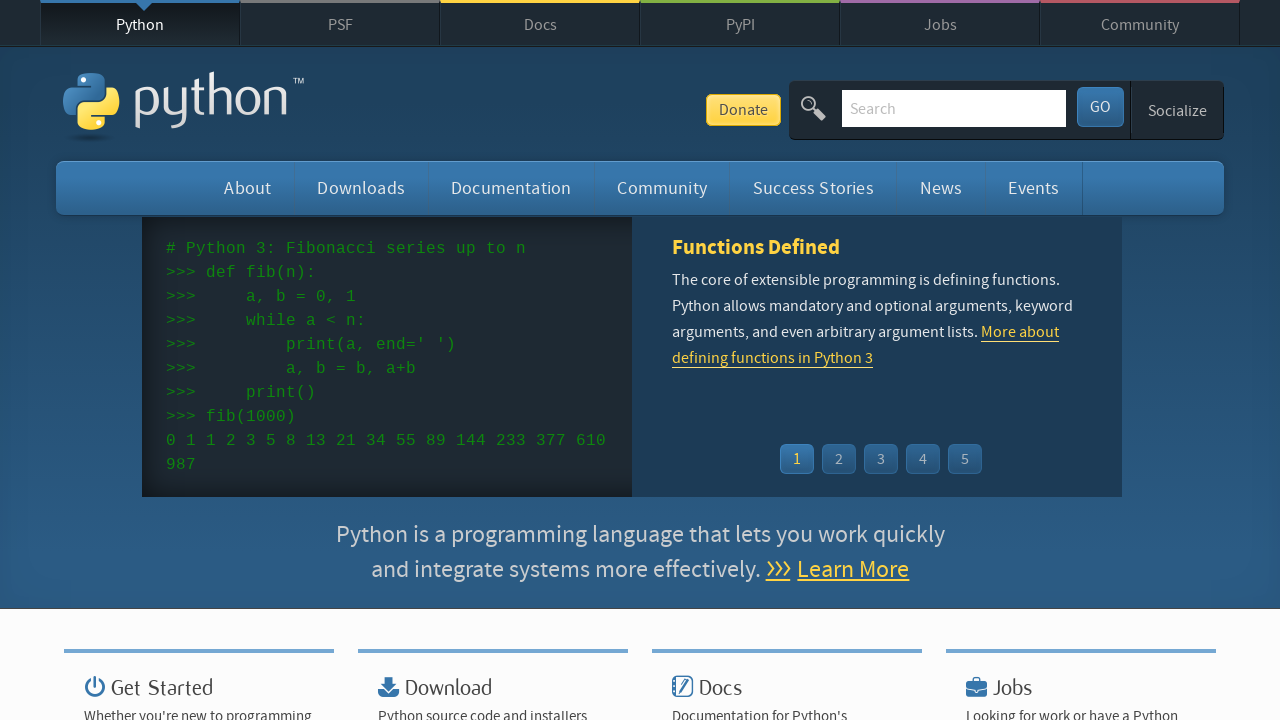